Navigates through categories on Bazos.cz classified ads site to browse graphics card listings

Starting URL: https://www.bazos.cz/

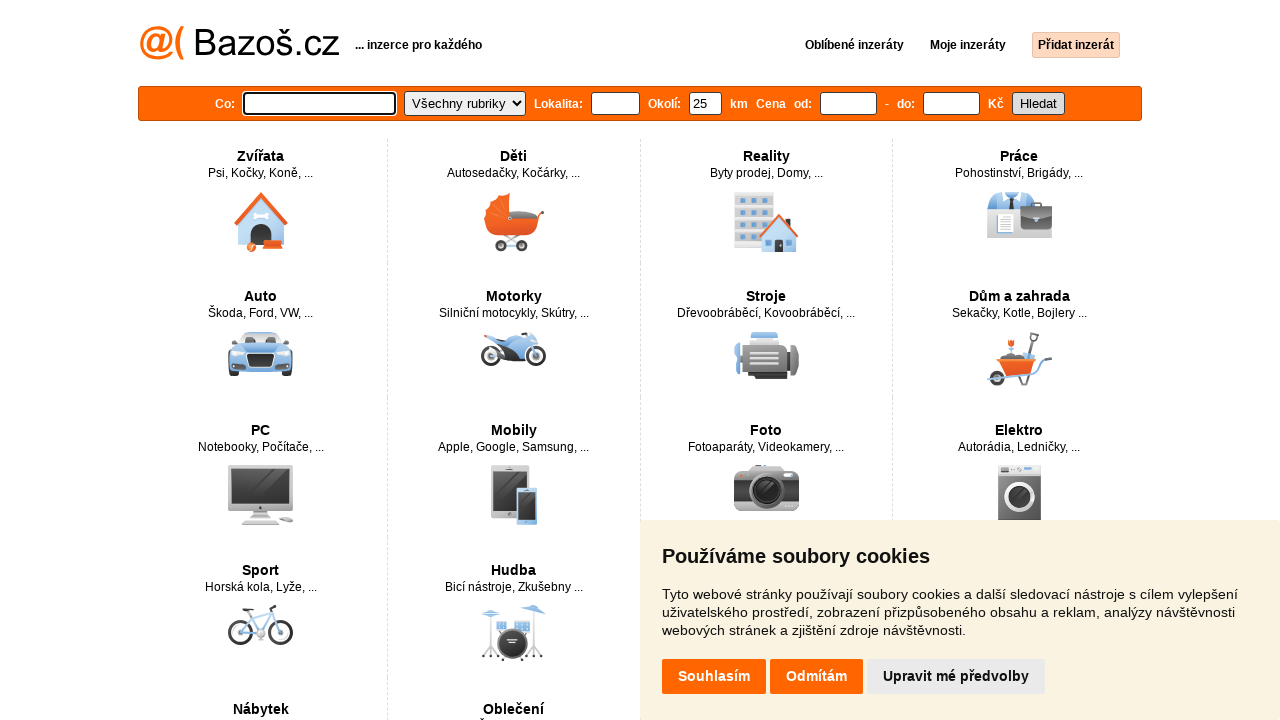

Clicked on PC category at (261, 430) on a:text('PC')
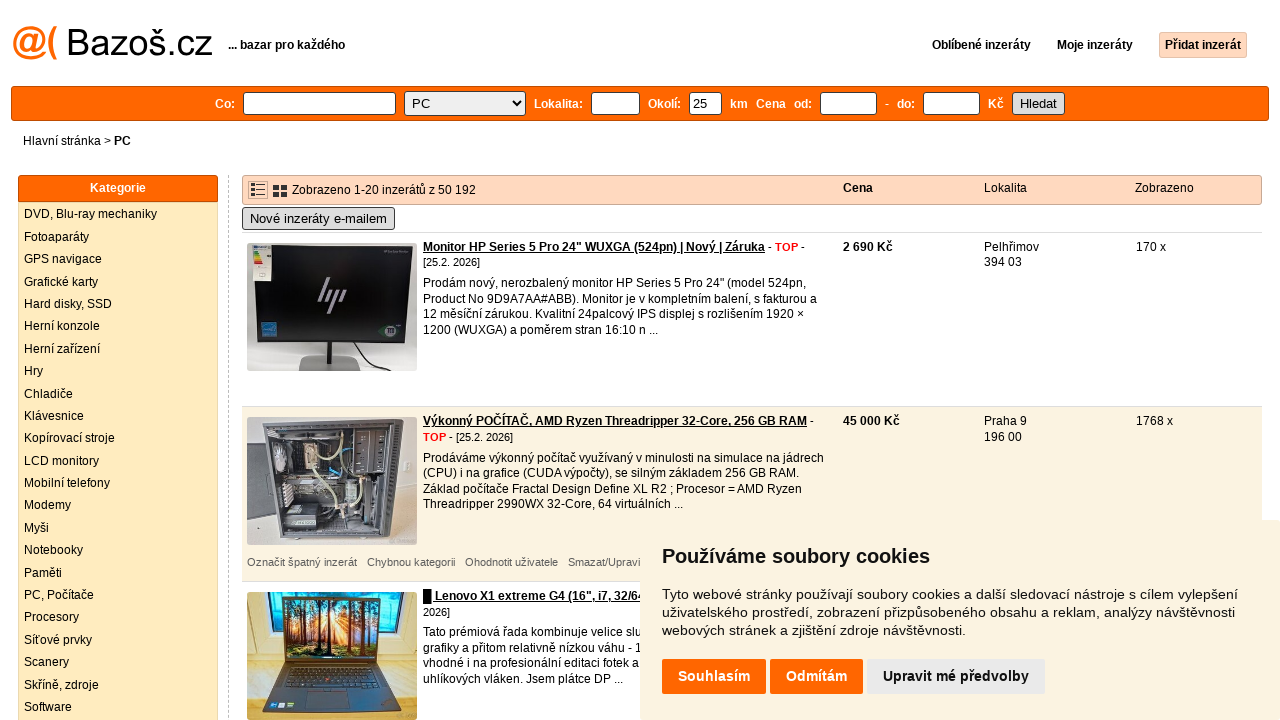

Waited for page to reach network idle state
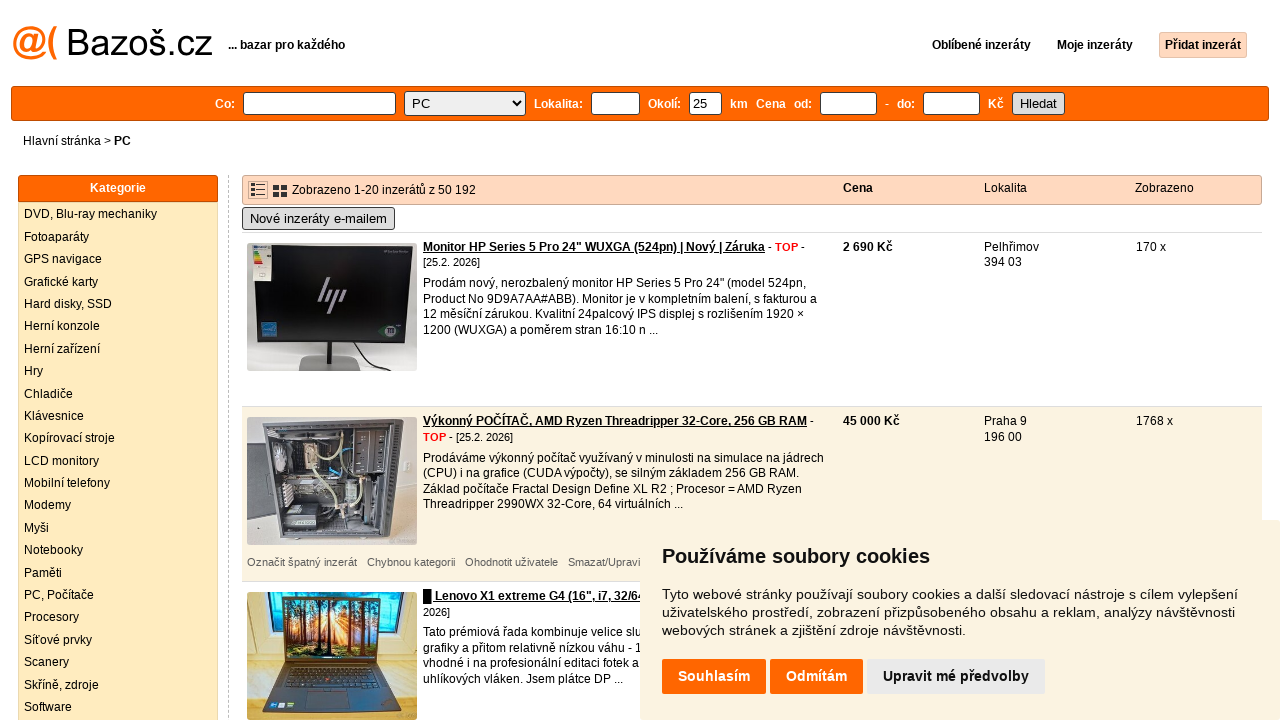

Clicked on Graphics cards subcategory at (118, 282) on a:text('Grafické karty')
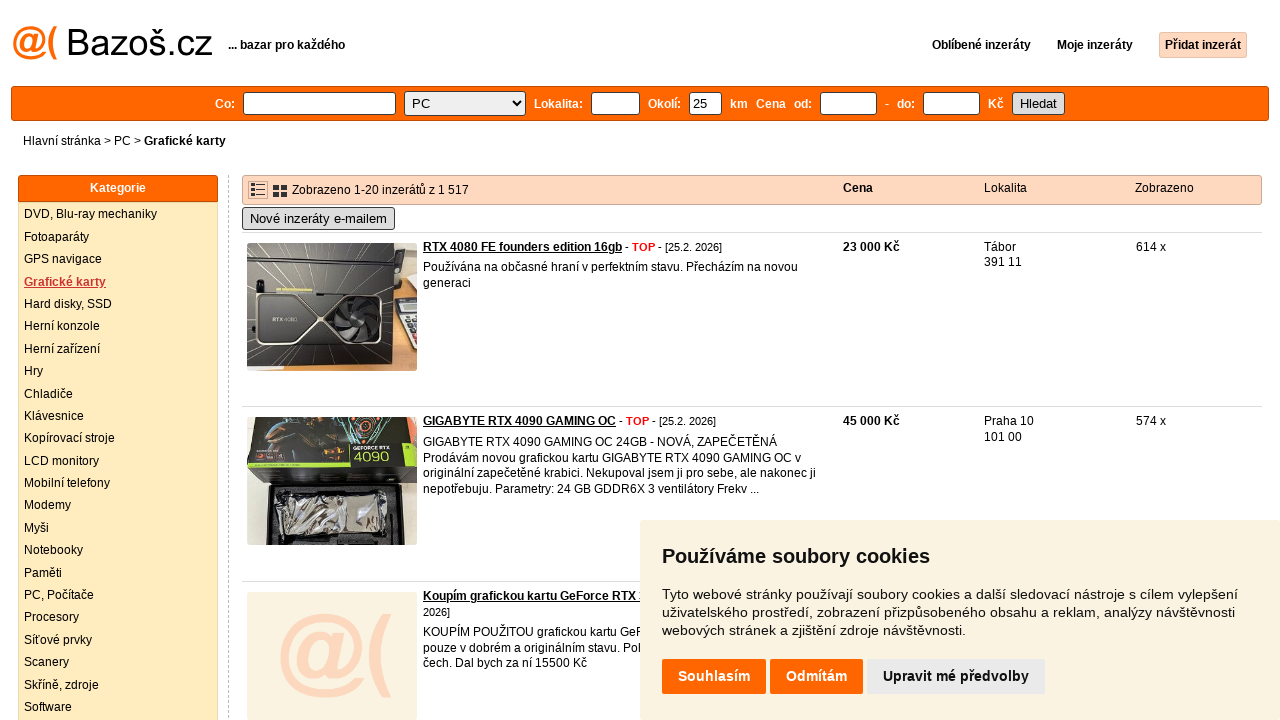

Graphics card listings loaded
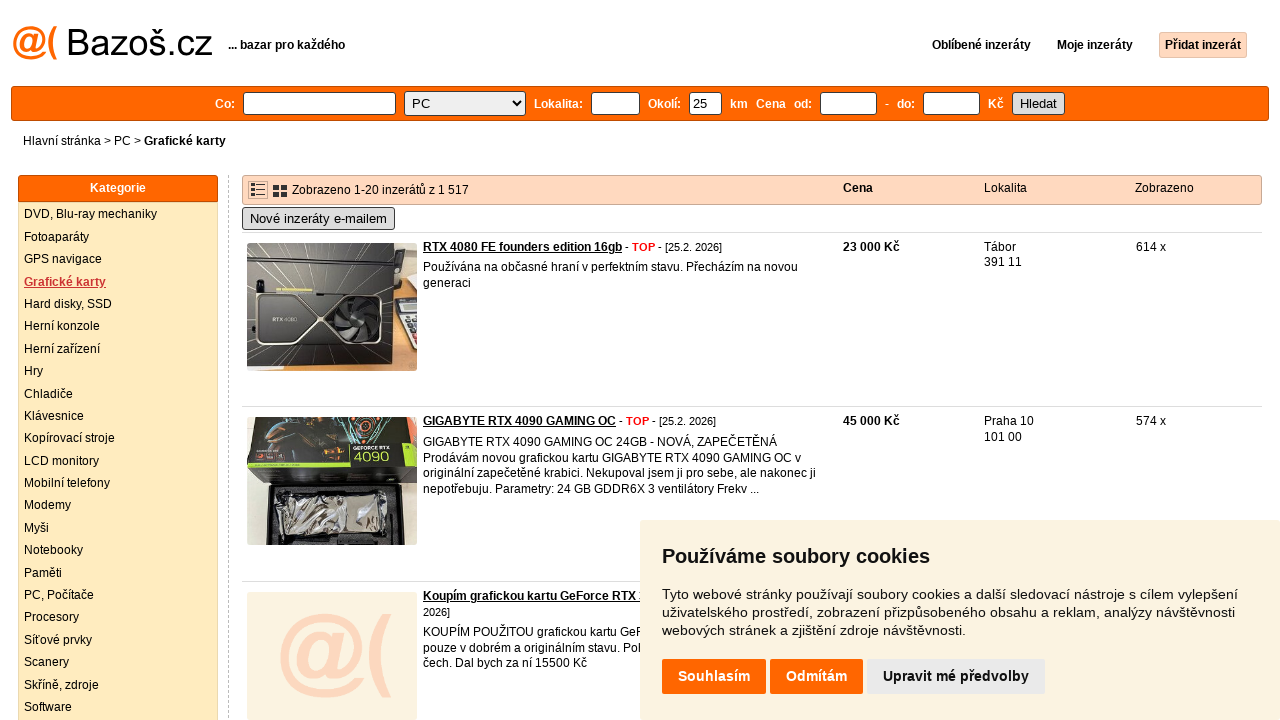

Clicked on the first graphics card listing at (522, 247) on .inzeraty .nadpis a >> nth=0
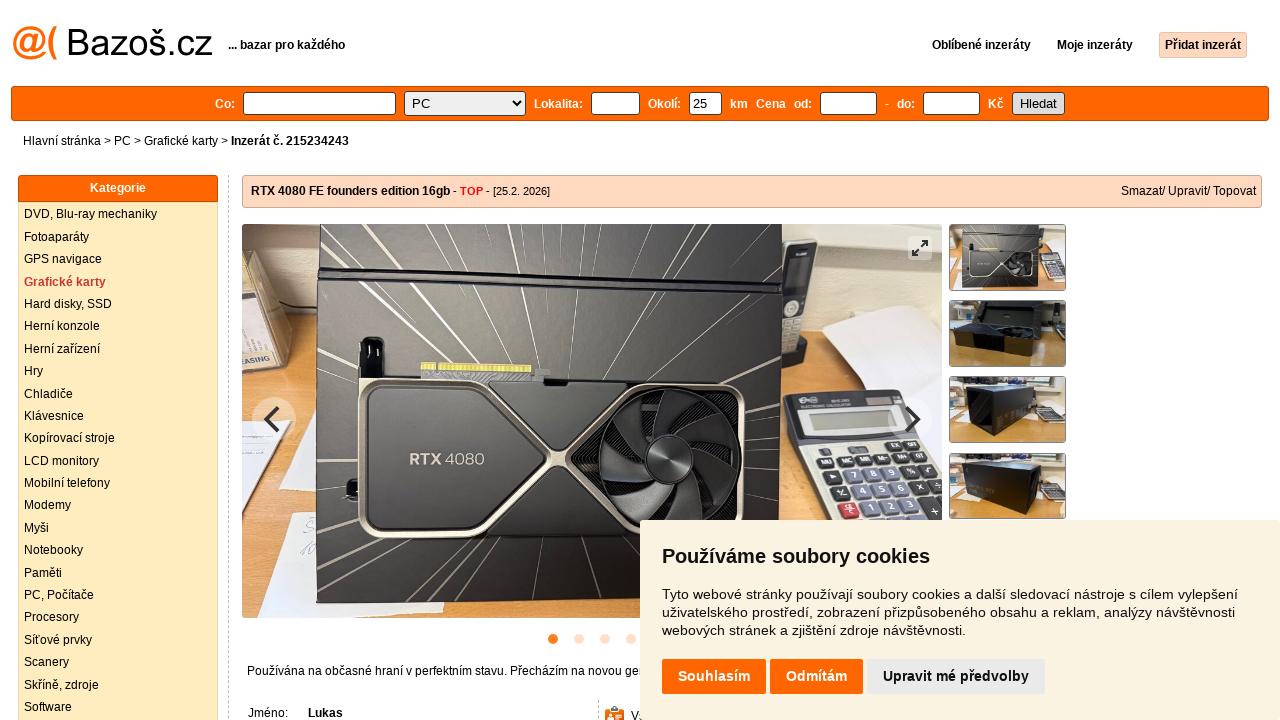

Product details page loaded with heading visible
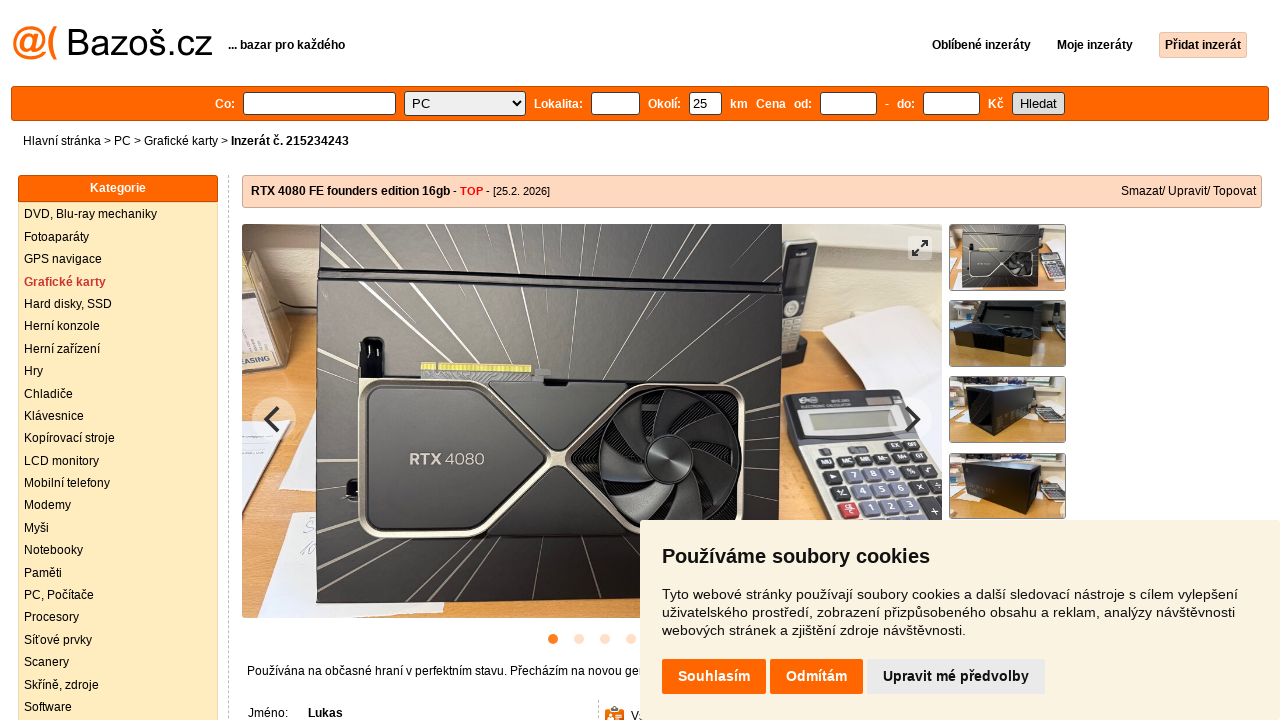

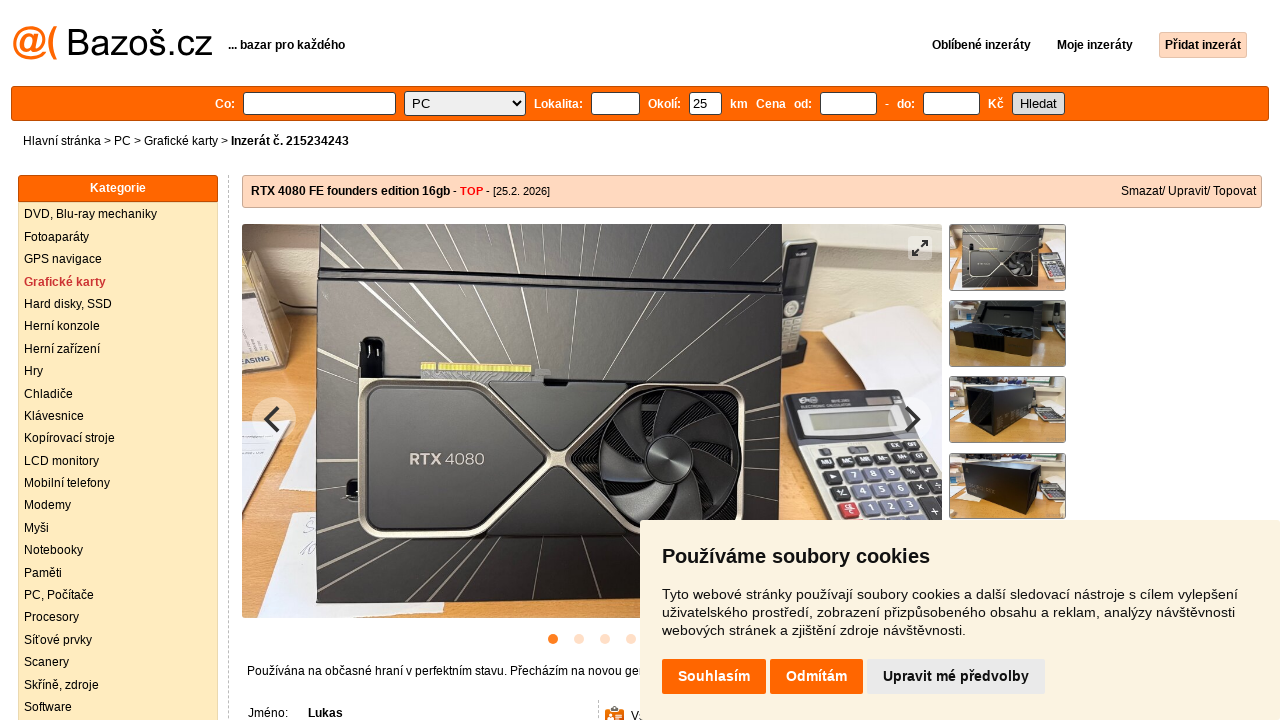